Tests navigation to the contact page by clicking the Kontakt link and verifying the URL

Starting URL: https://www.wizardpc.ba/

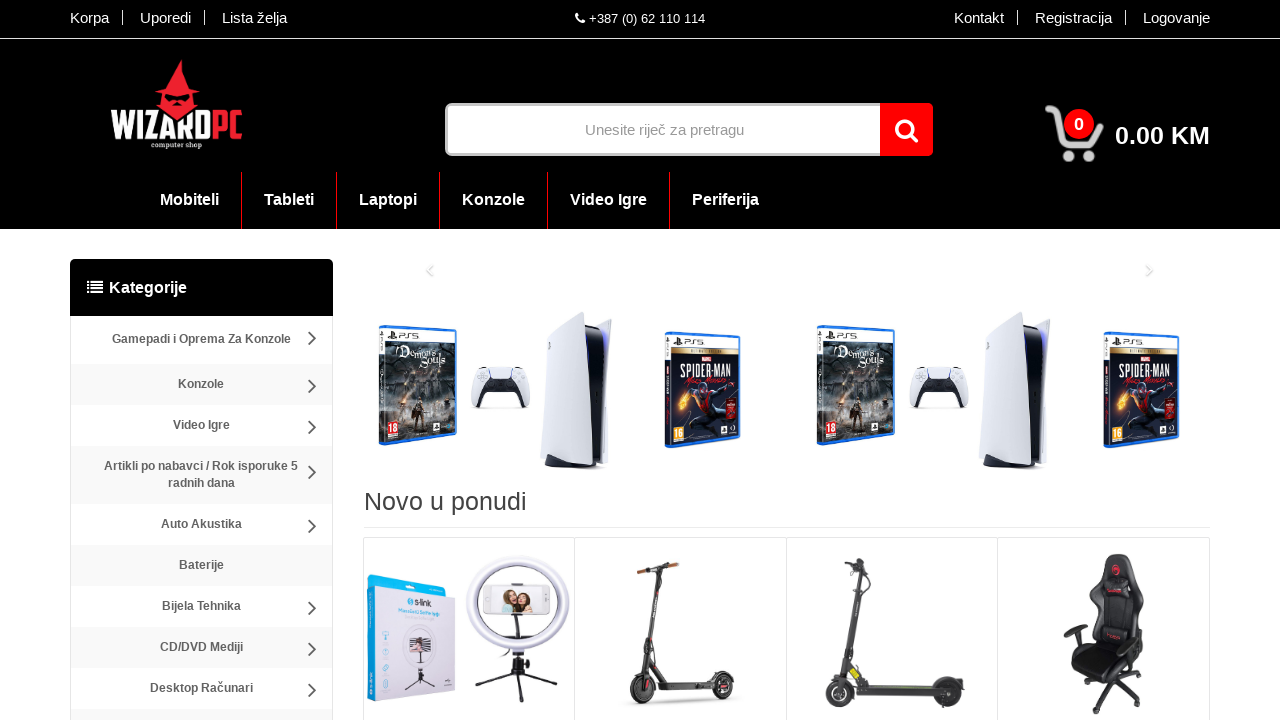

Clicked Kontakt link to navigate to contact page at (980, 18) on text=Kontakt
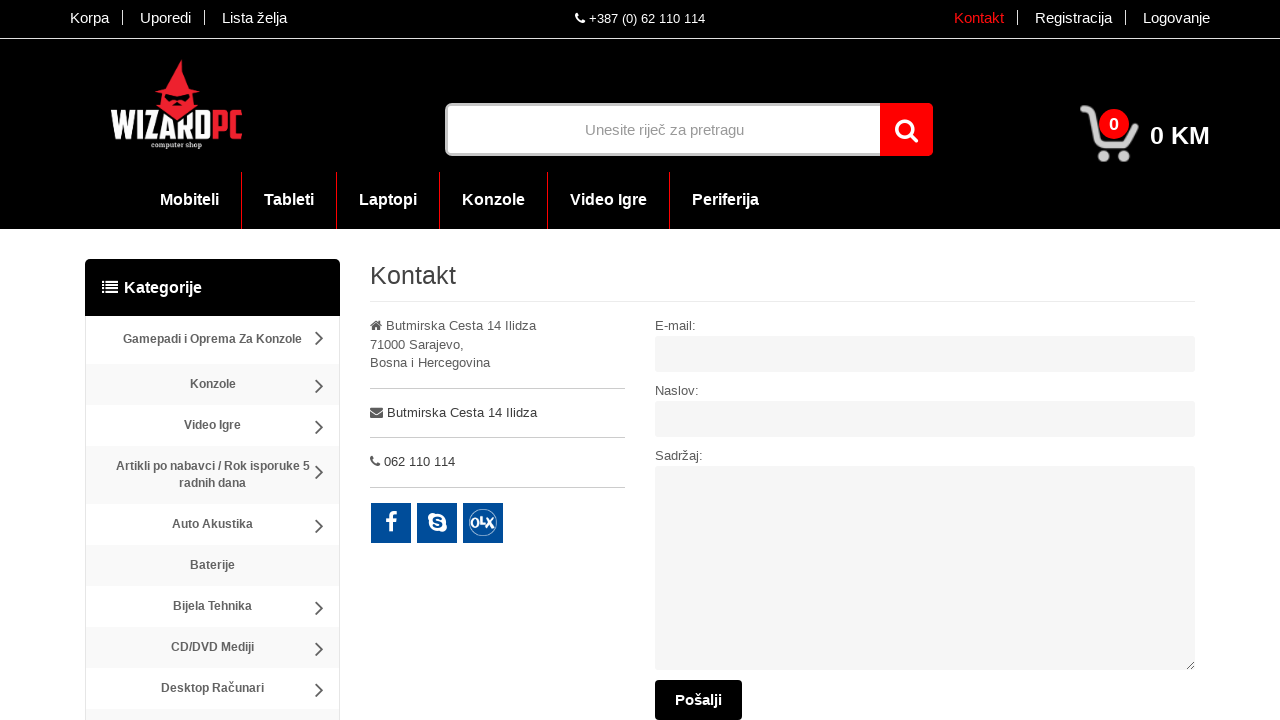

Contact page loaded and URL verified
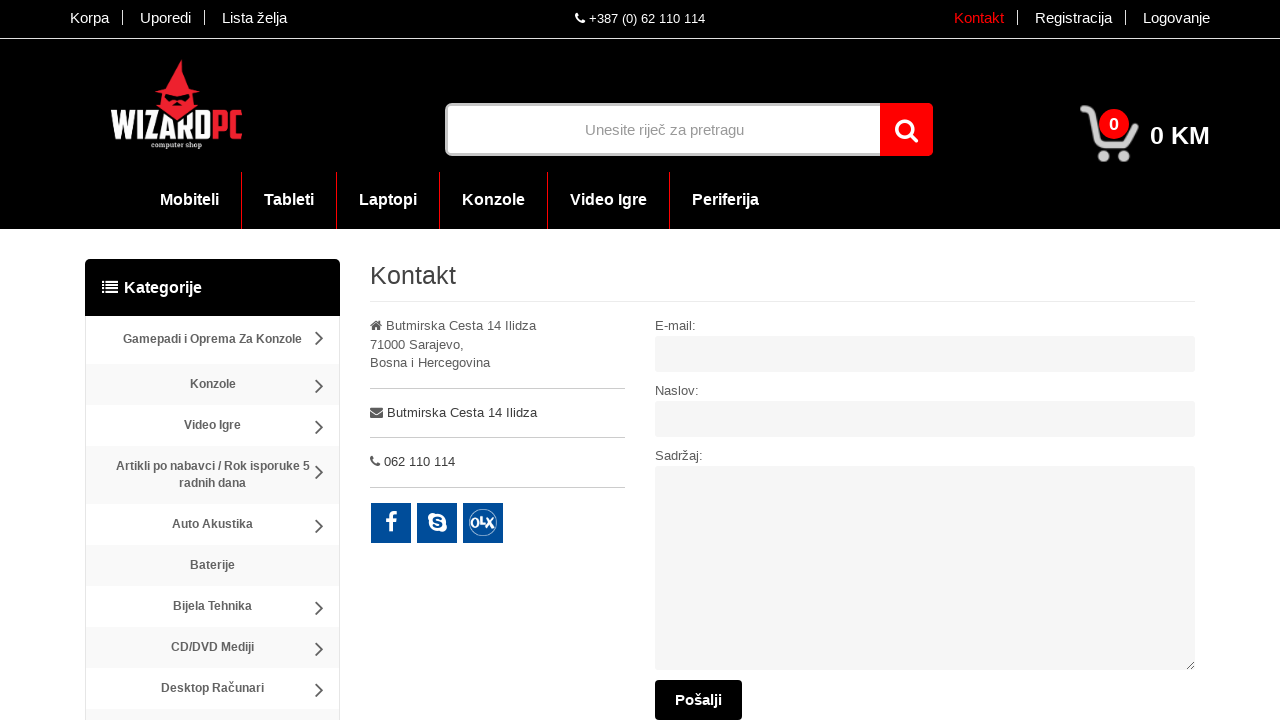

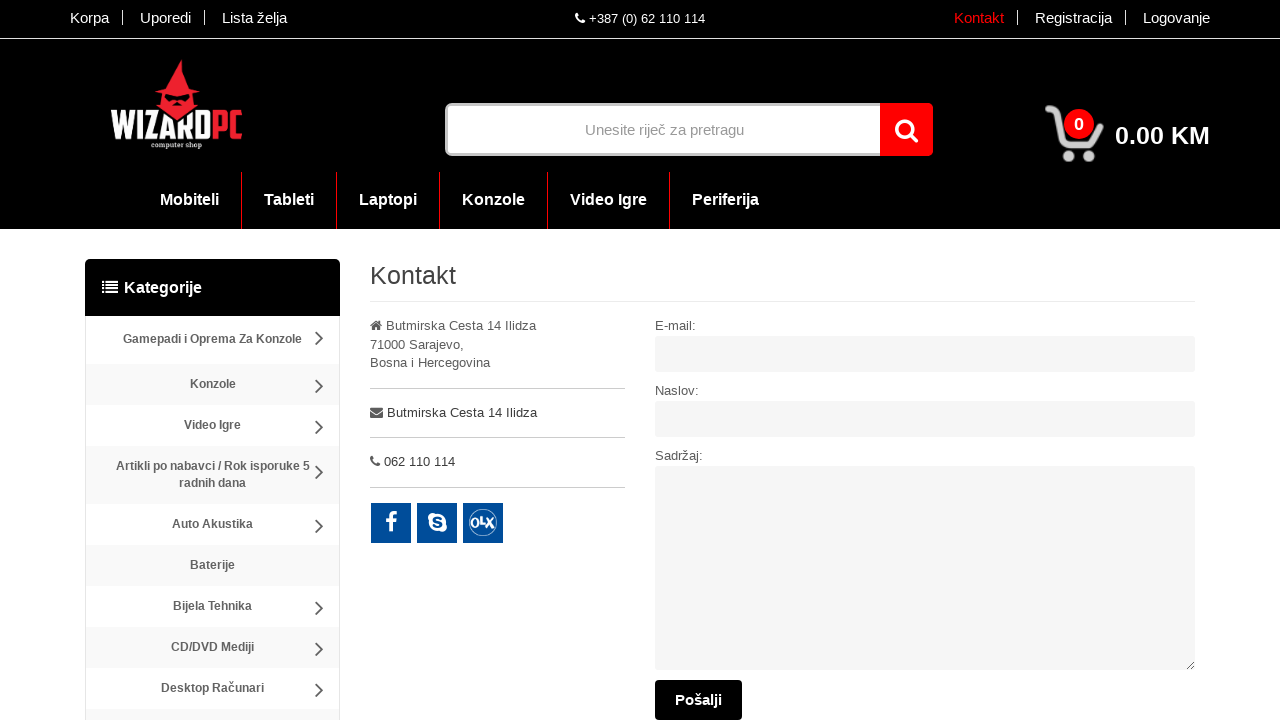